Tests various scrolling behaviors on a page including vertical and horizontal scrolling, scrolling to page bottom/top, and scrolling to a specific element

Starting URL: https://leafground.com/drag.xhtml

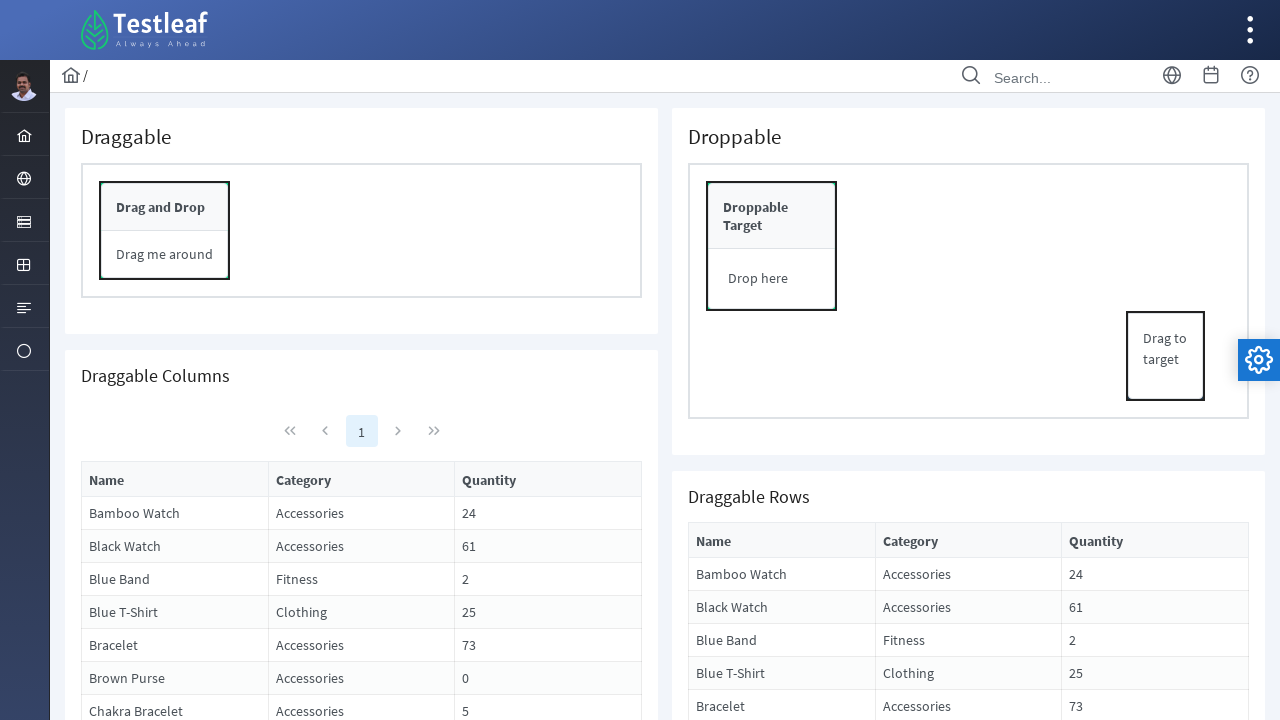

Scrolled down vertically by 150 pixels
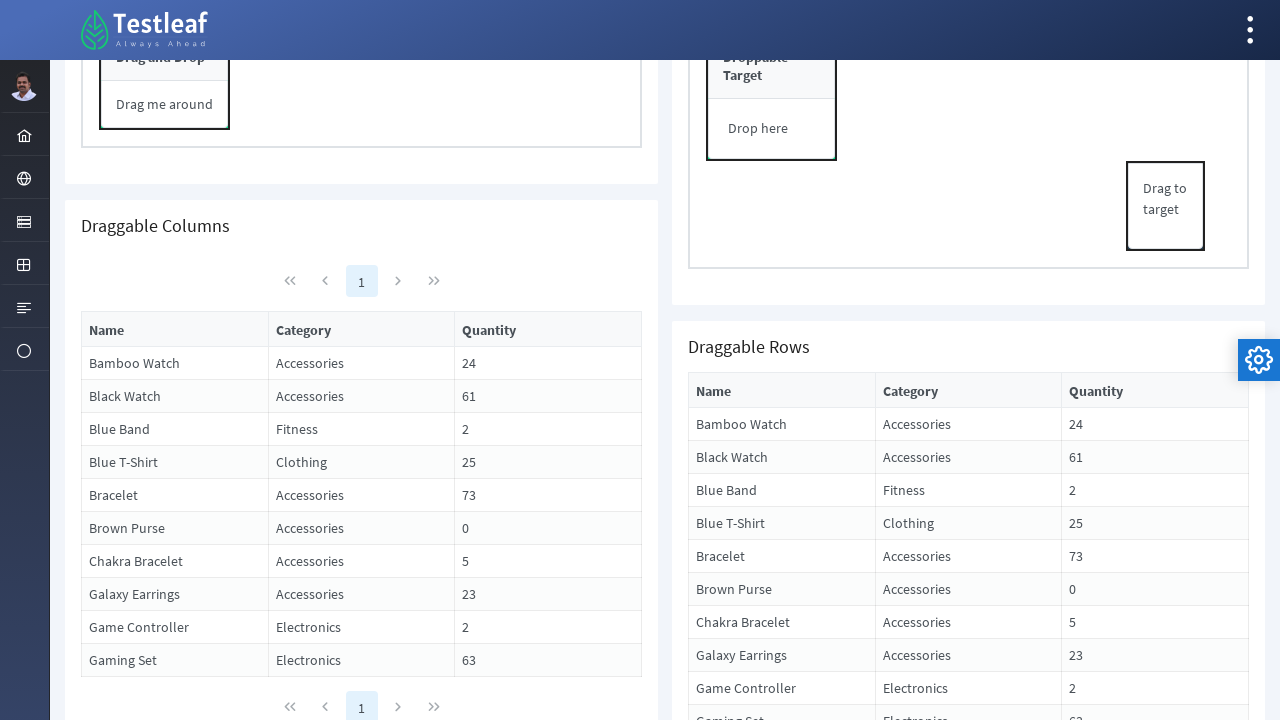

Waited 2 seconds for scroll effect to be visible
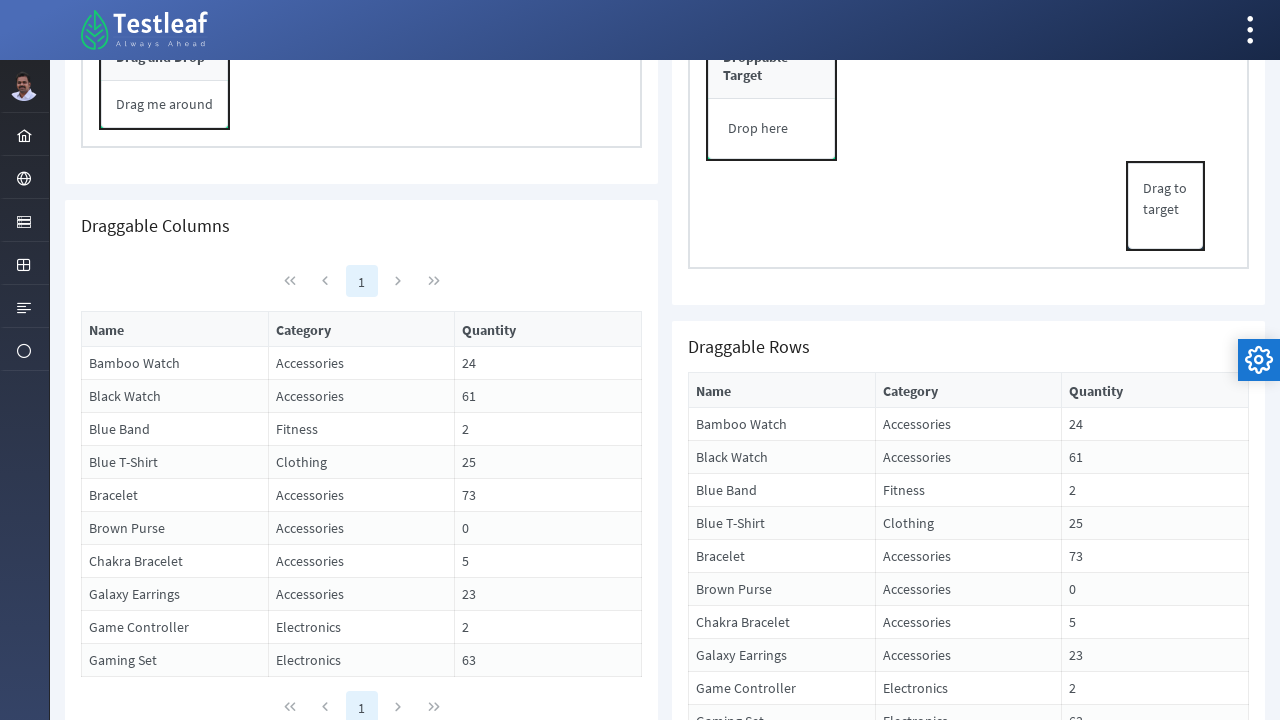

Scrolled up vertically by 50 pixels
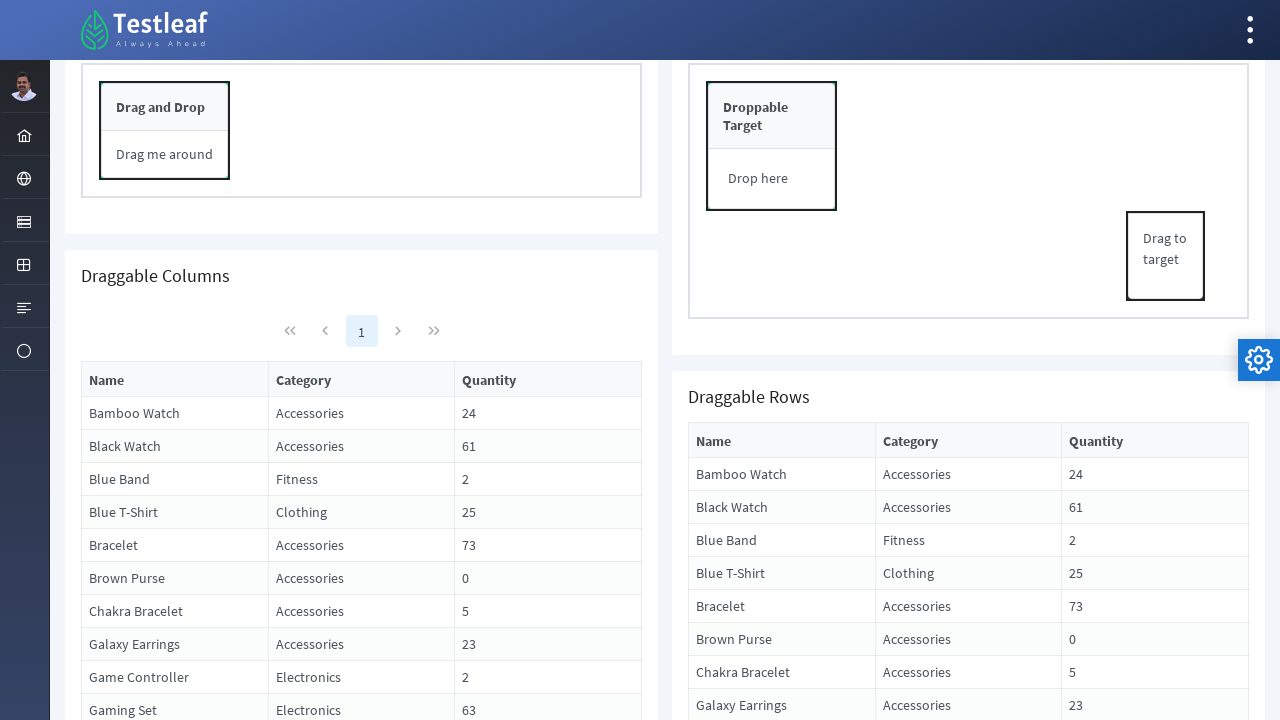

Waited 2 seconds for scroll effect to be visible
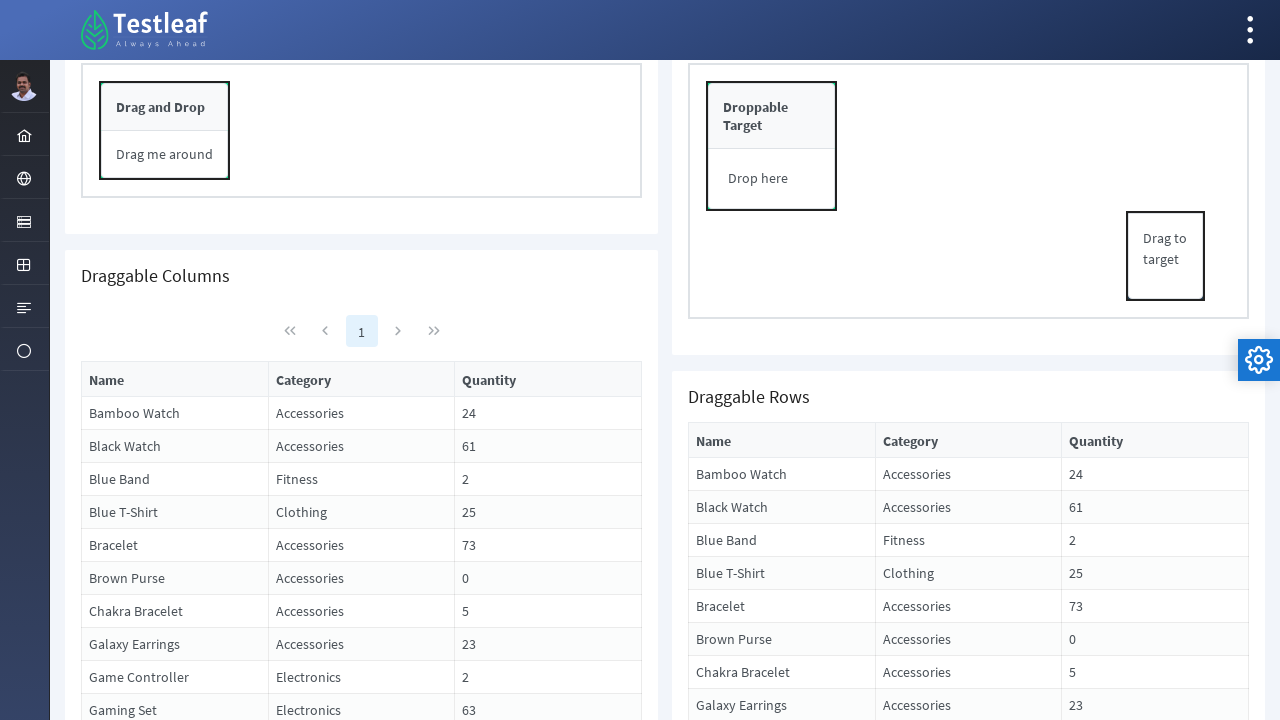

Scrolled right horizontally by 50 pixels
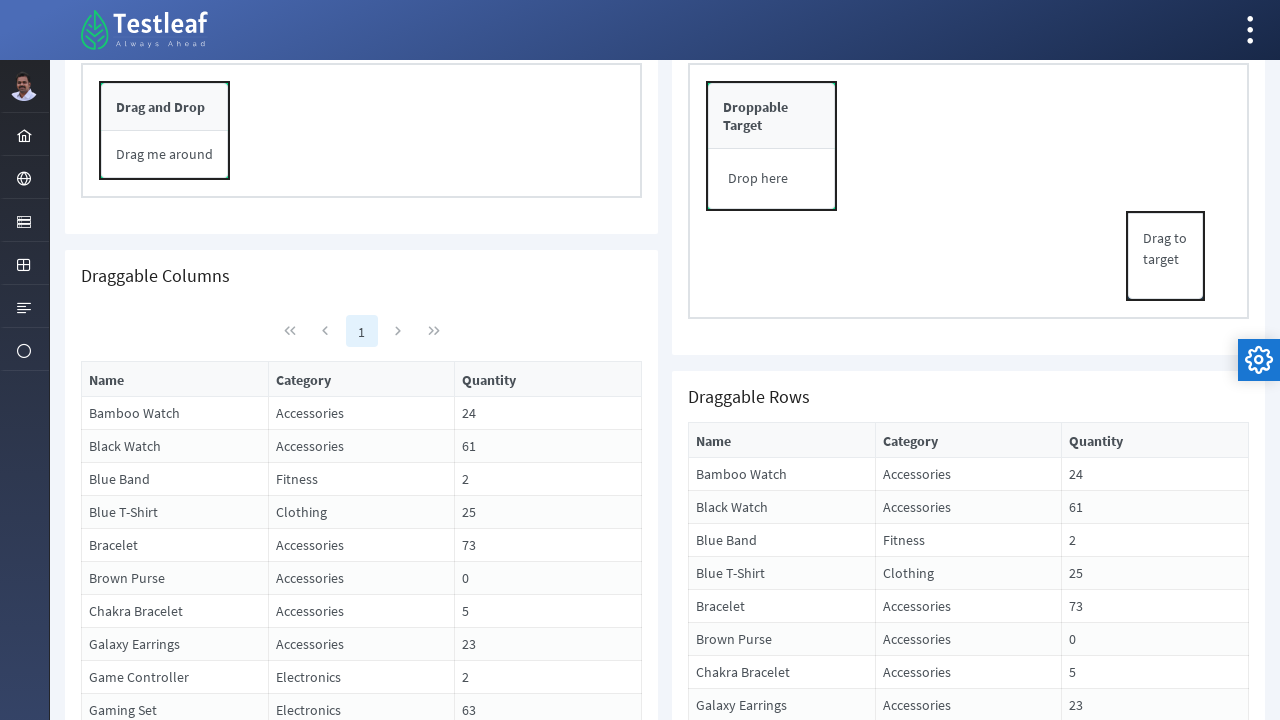

Waited 2 seconds for scroll effect to be visible
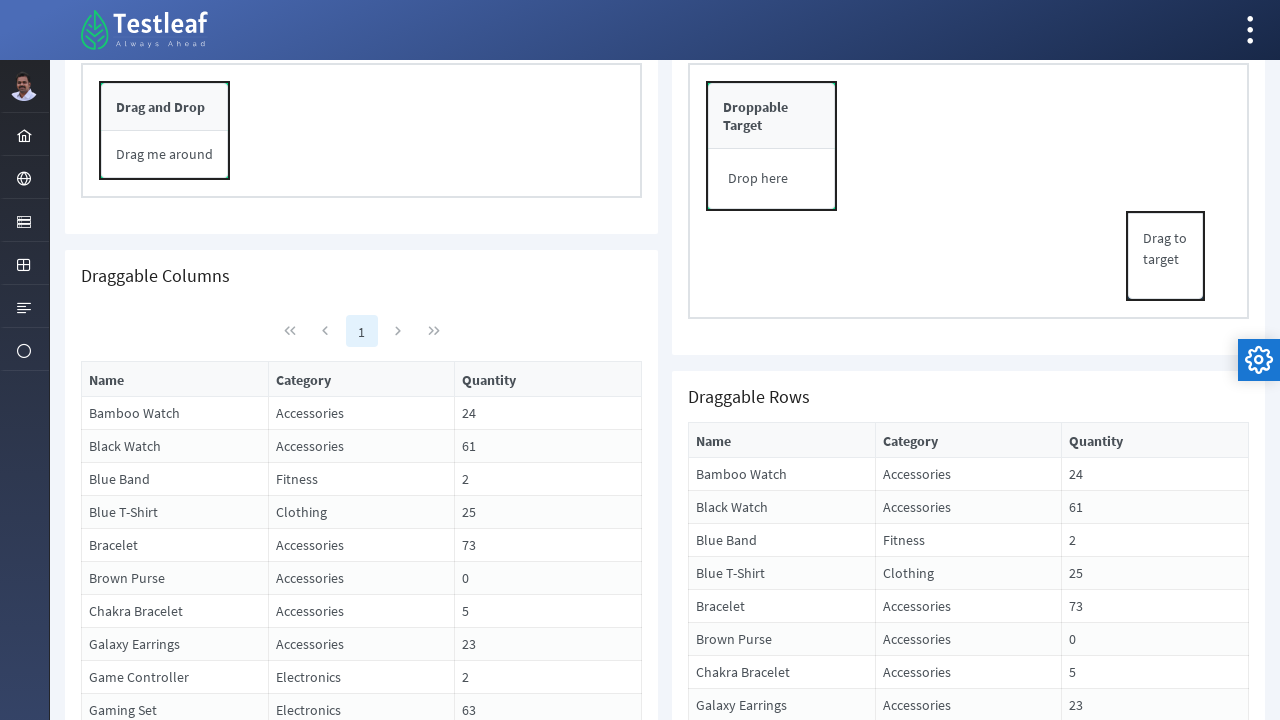

Scrolled left horizontally by 30 pixels
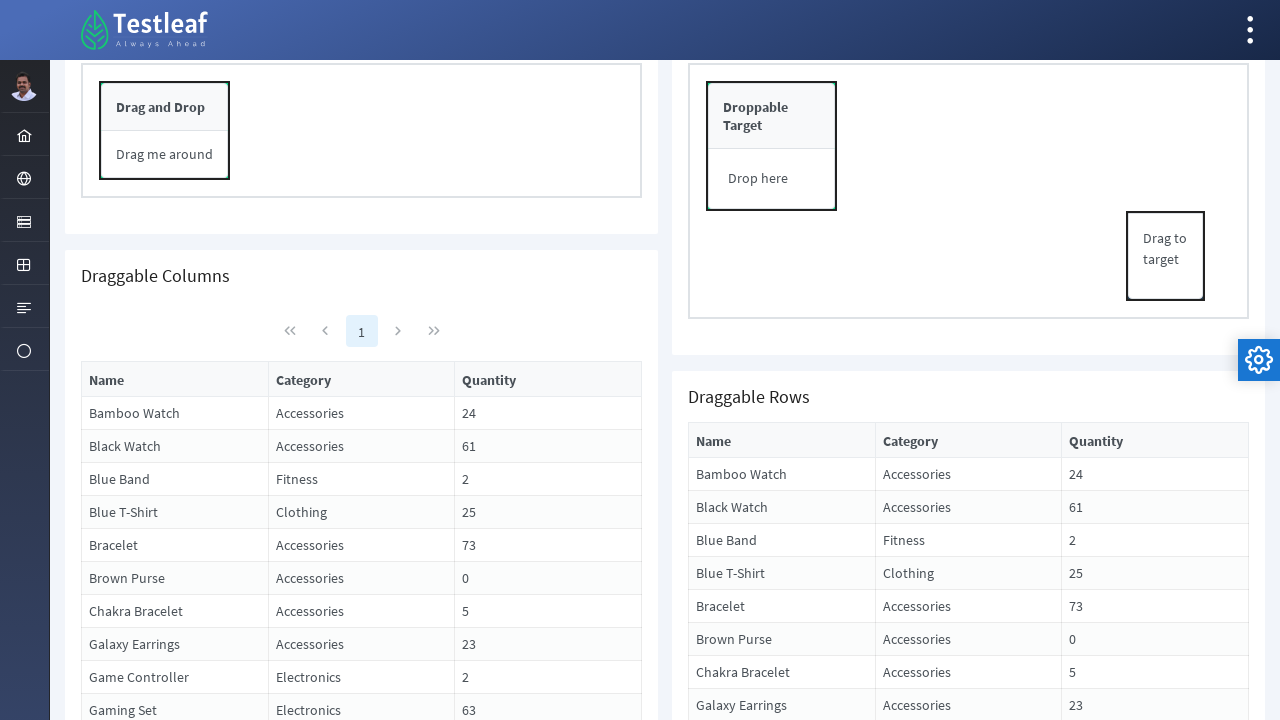

Waited 2 seconds for scroll effect to be visible
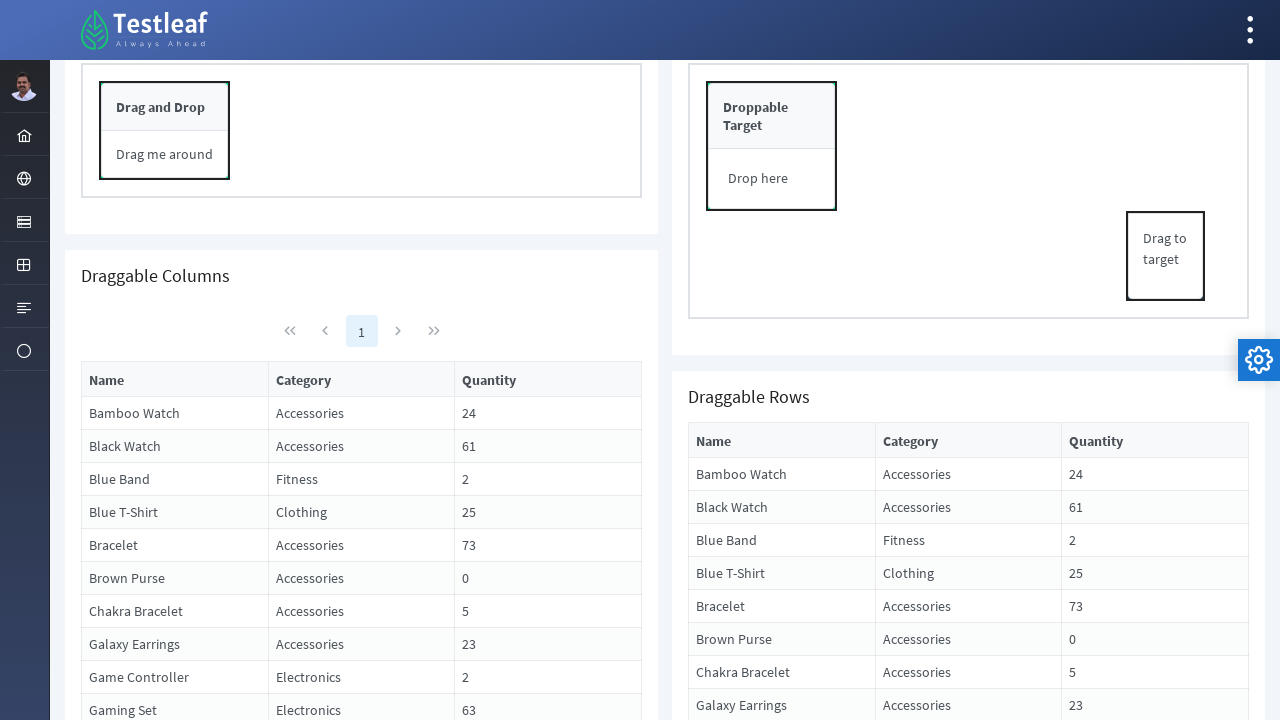

Scrolled to the bottom of the page
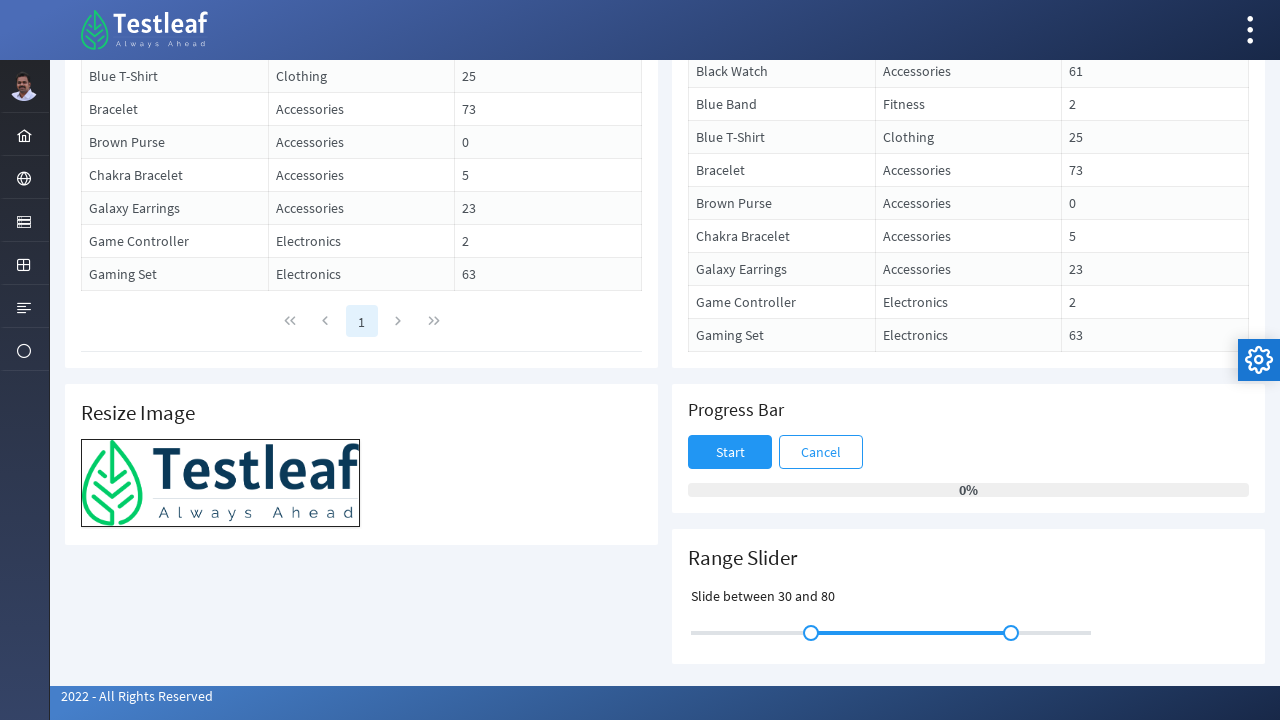

Waited 2 seconds for scroll effect to be visible
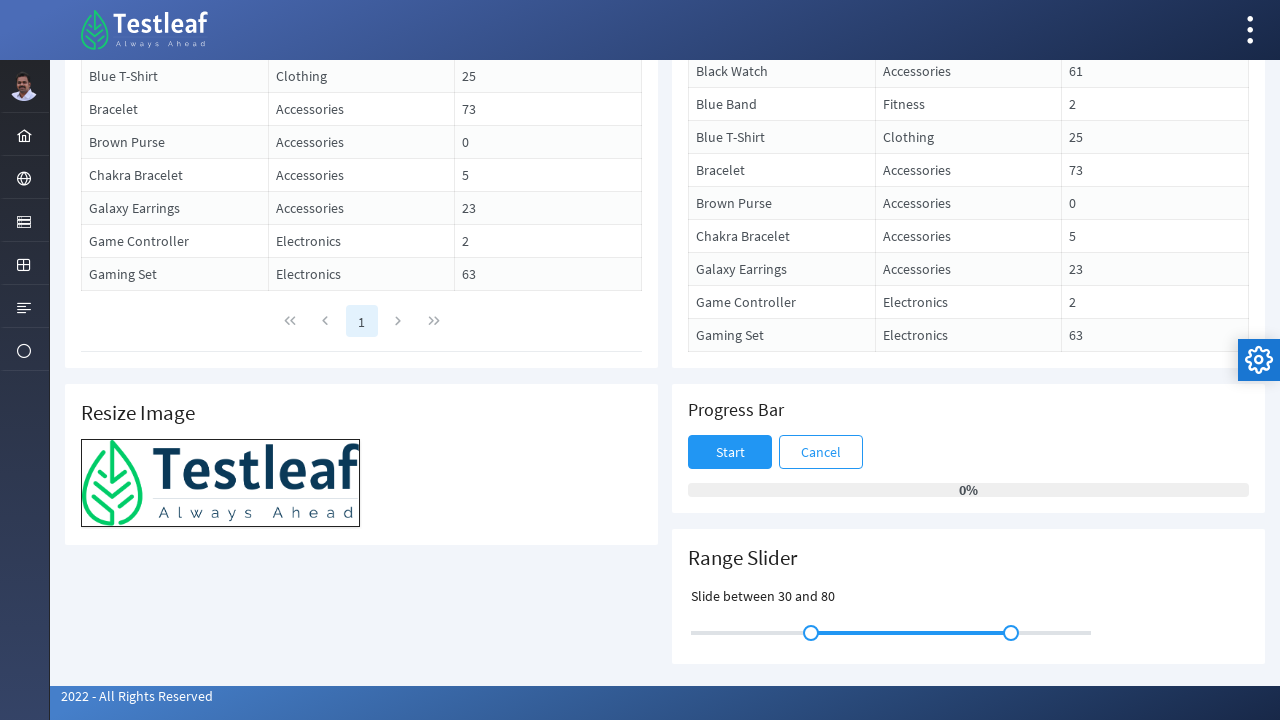

Scrolled back to the top of the page
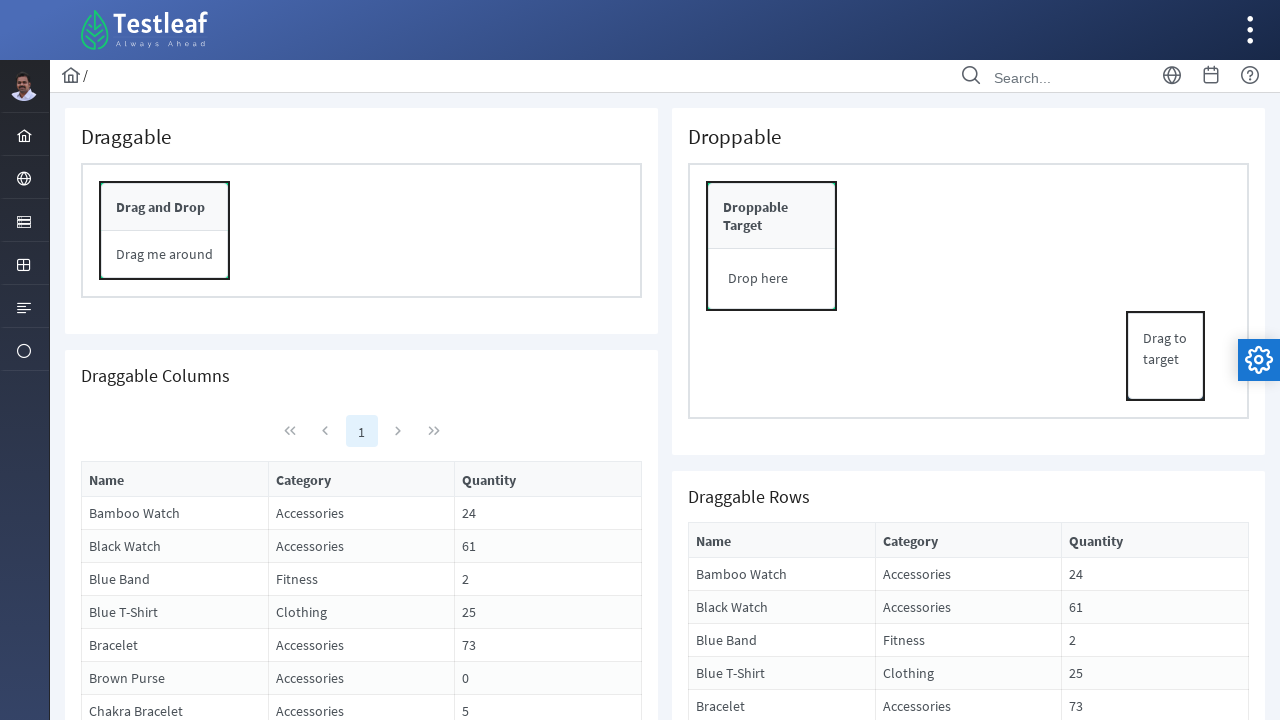

Waited 2 seconds for scroll effect to be visible
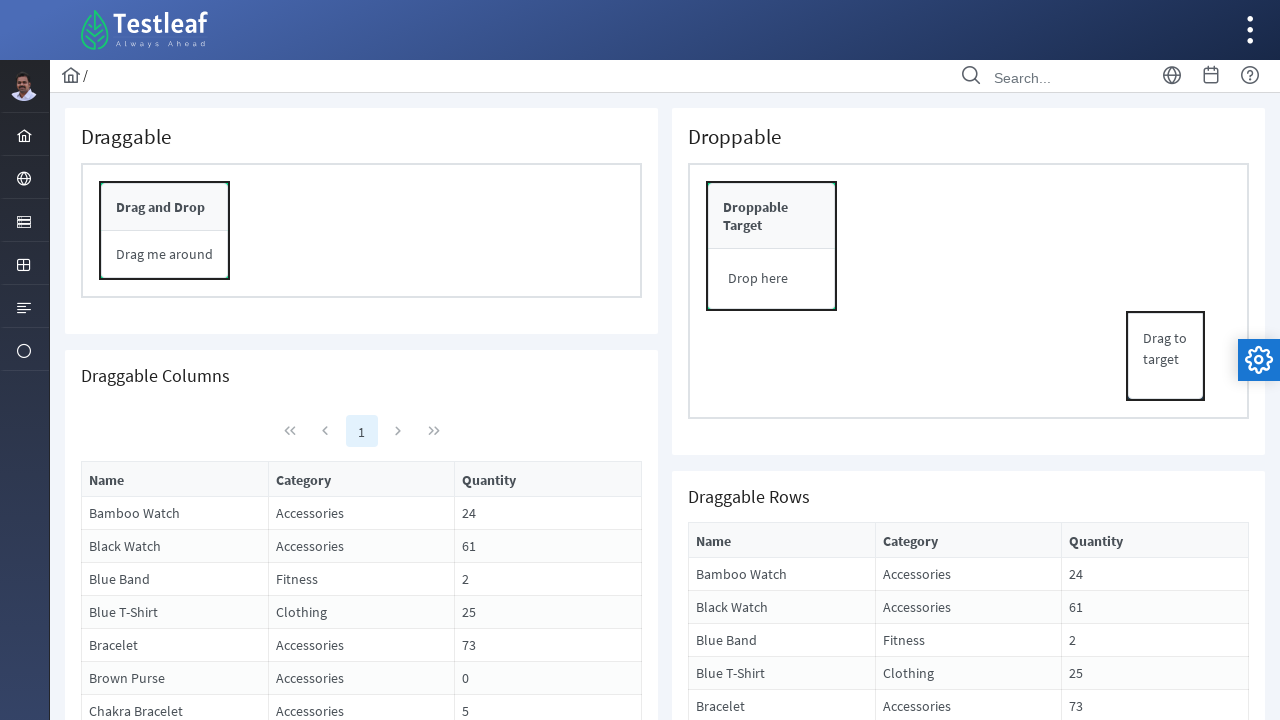

Located the Start button element
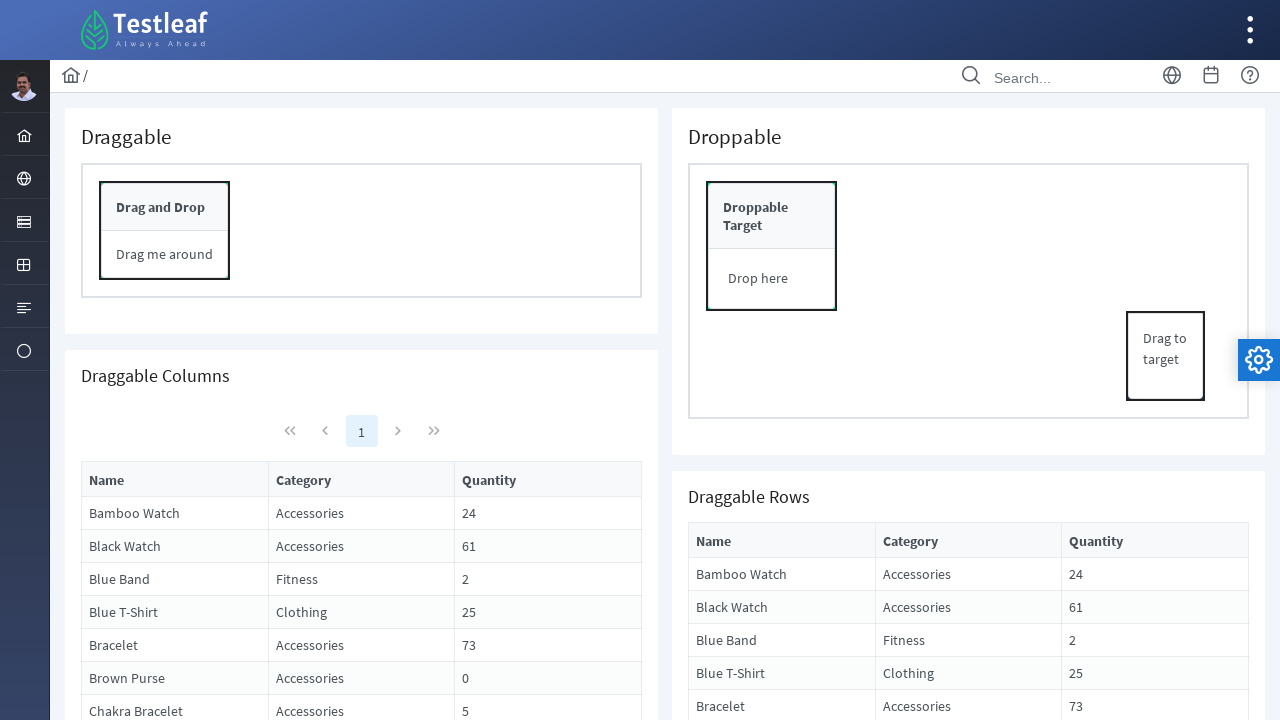

Scrolled to the Start button element
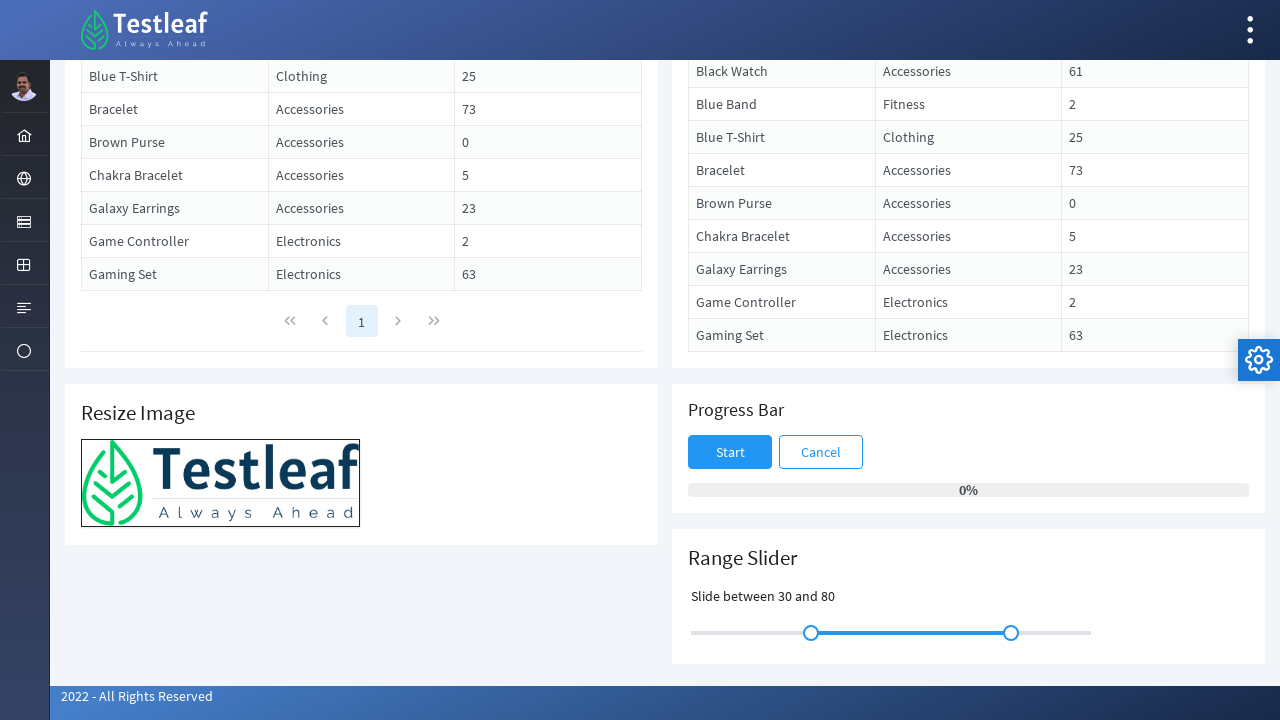

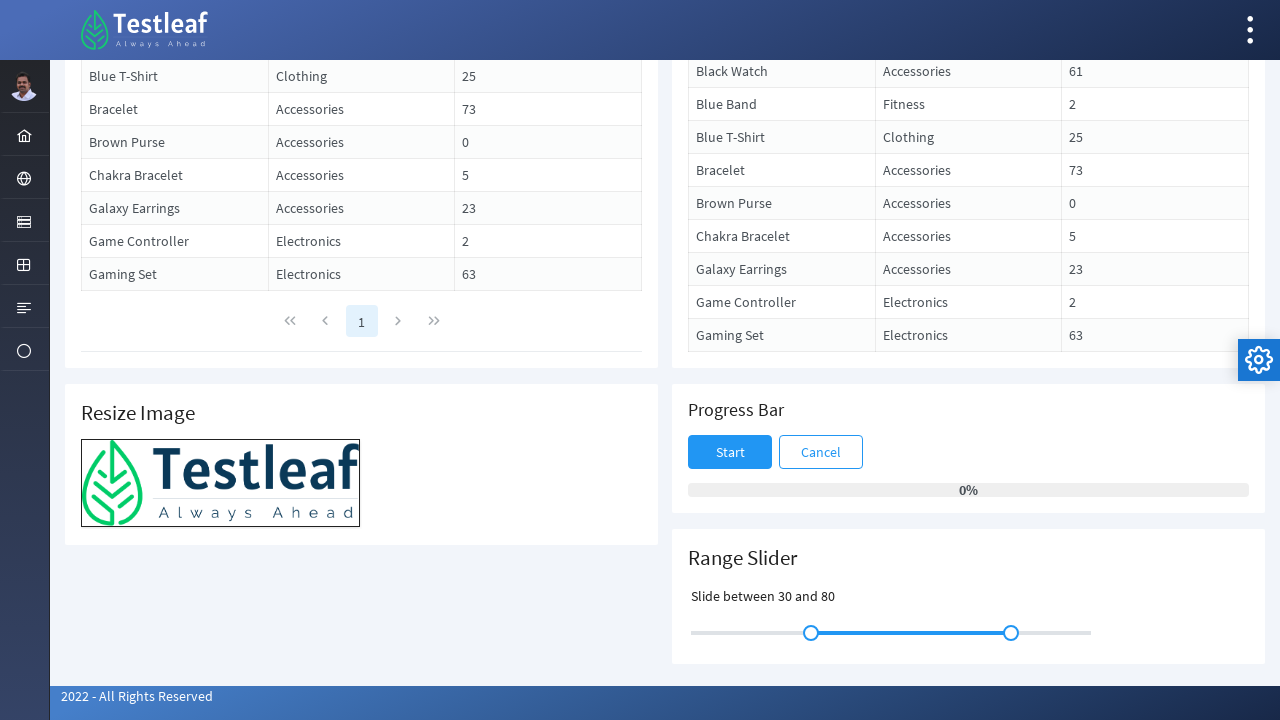